Tests contact form behavior when submitting Chinese characters in all fields

Starting URL: https://lm.skillbox.cc/qa_tester/module02/homework1/

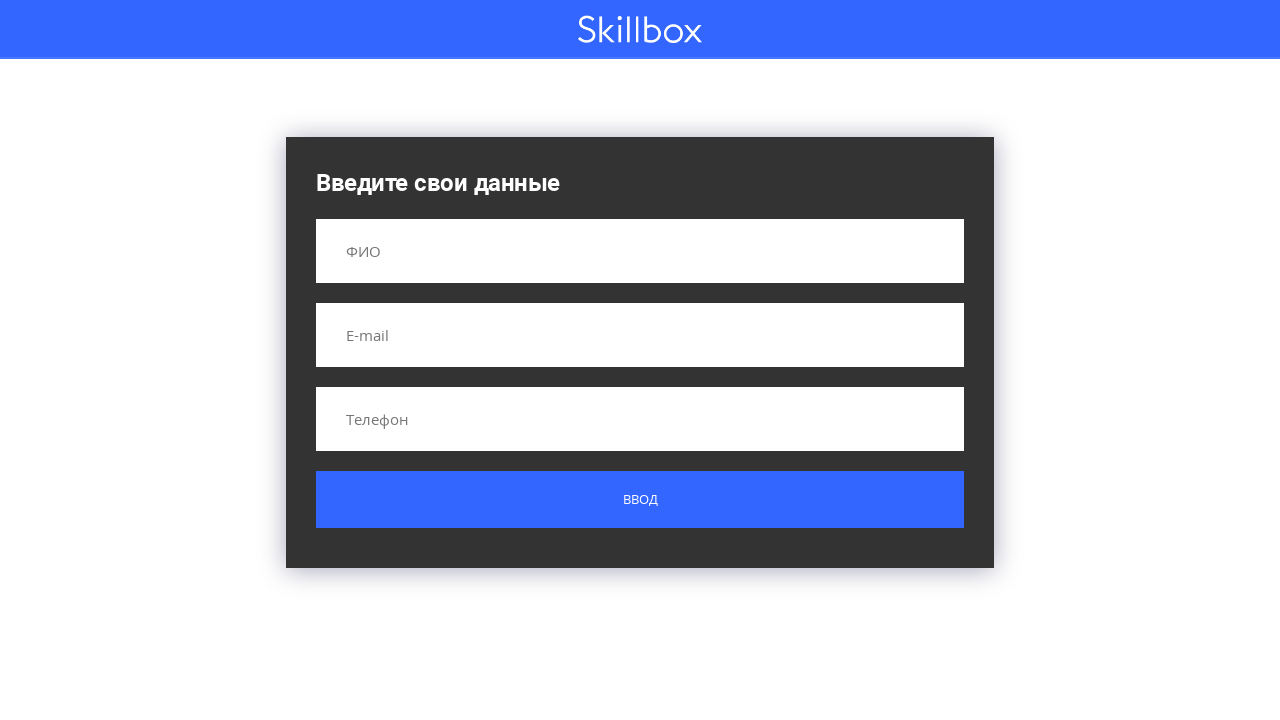

Filled name field with Chinese characters '你好世界' on input[name='name']
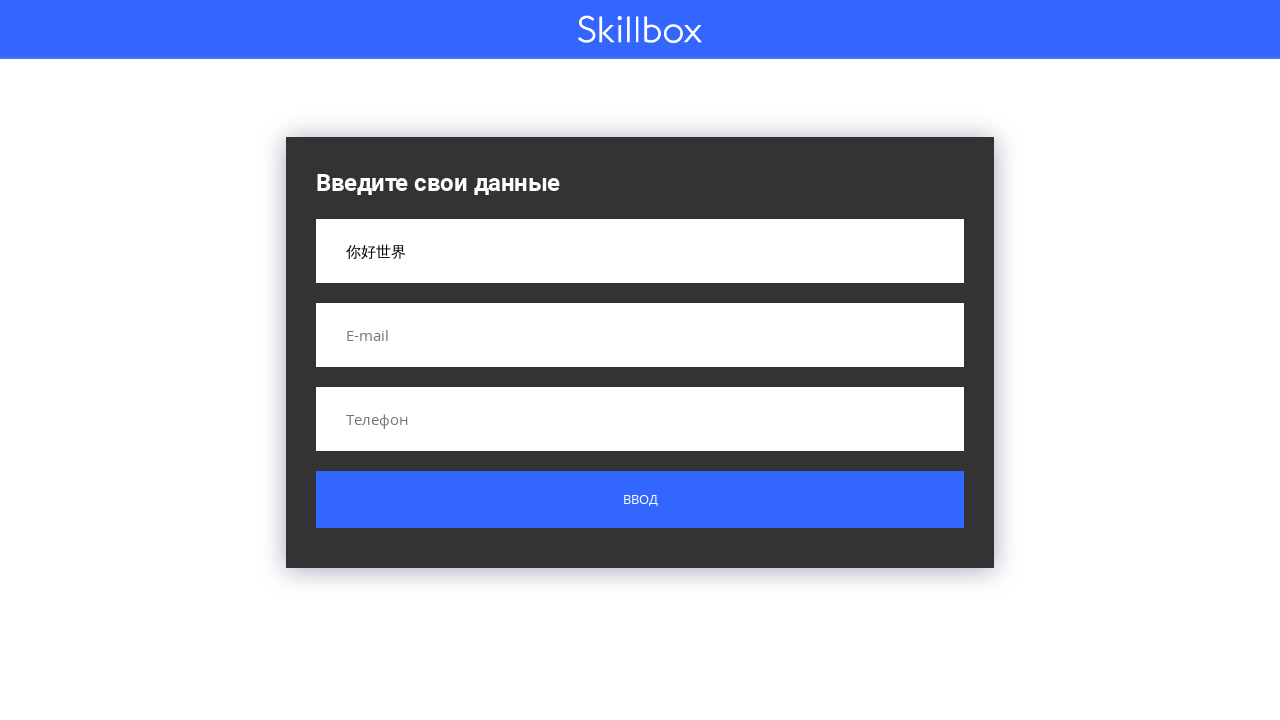

Filled email field with Chinese characters '你好世界' on input[name='email']
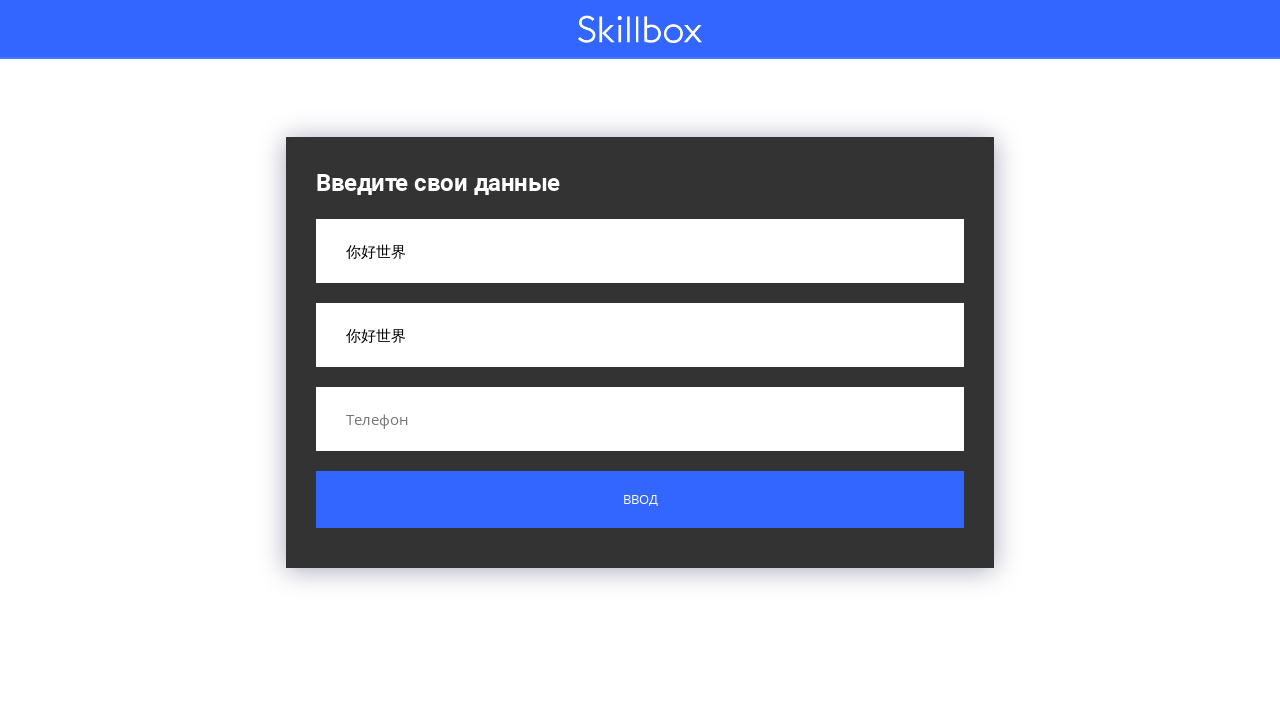

Filled phone field with Chinese characters '你好世界' on input[name='phone']
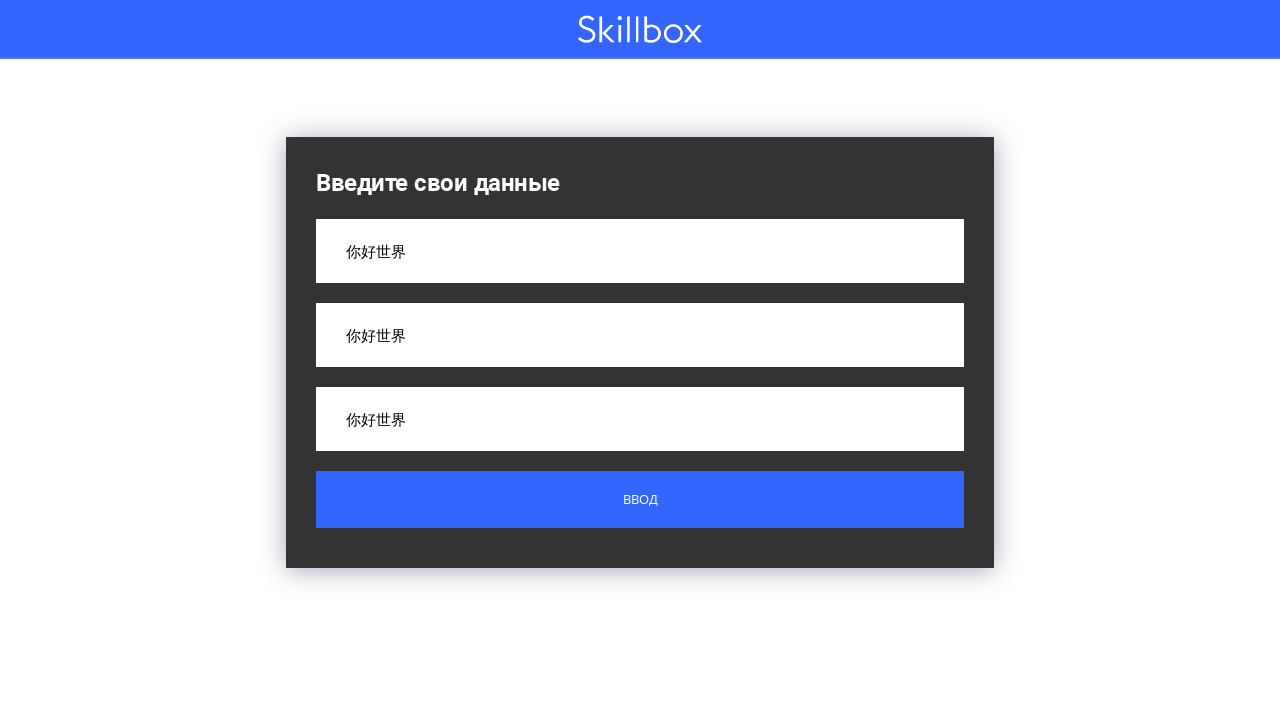

Clicked submit button to submit form with Chinese characters at (640, 500) on .button
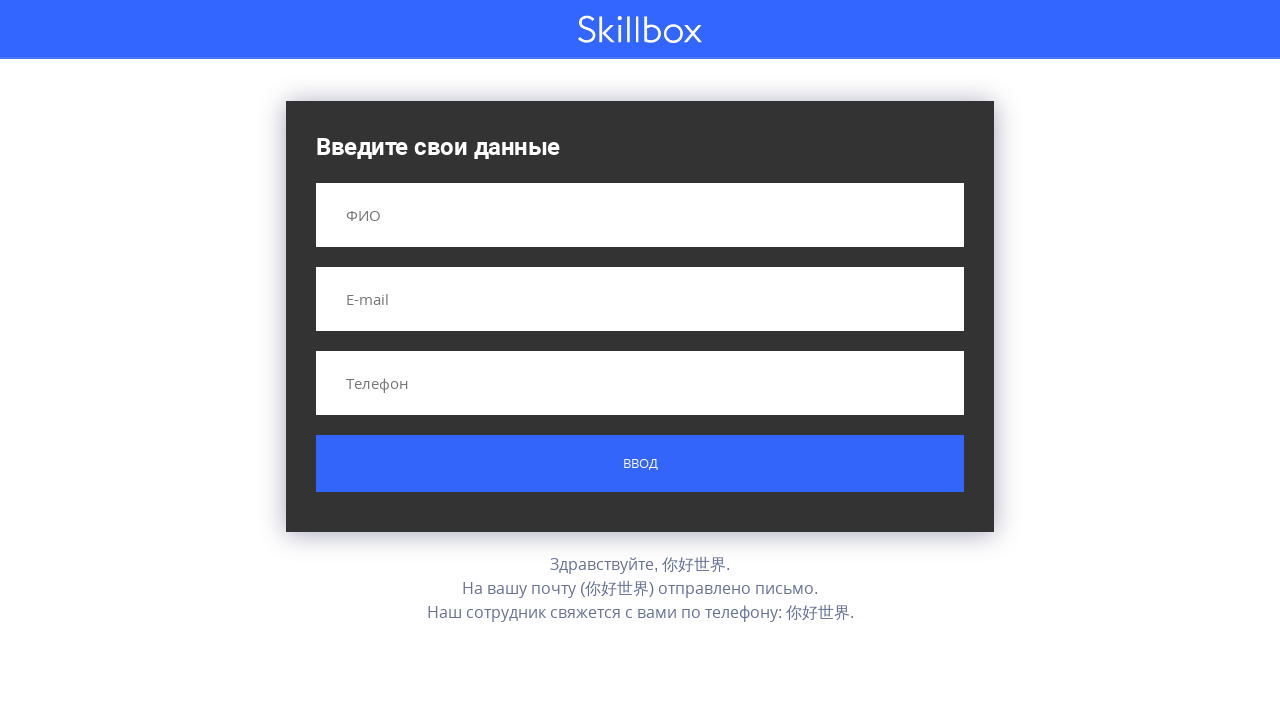

Result element appeared on form submission
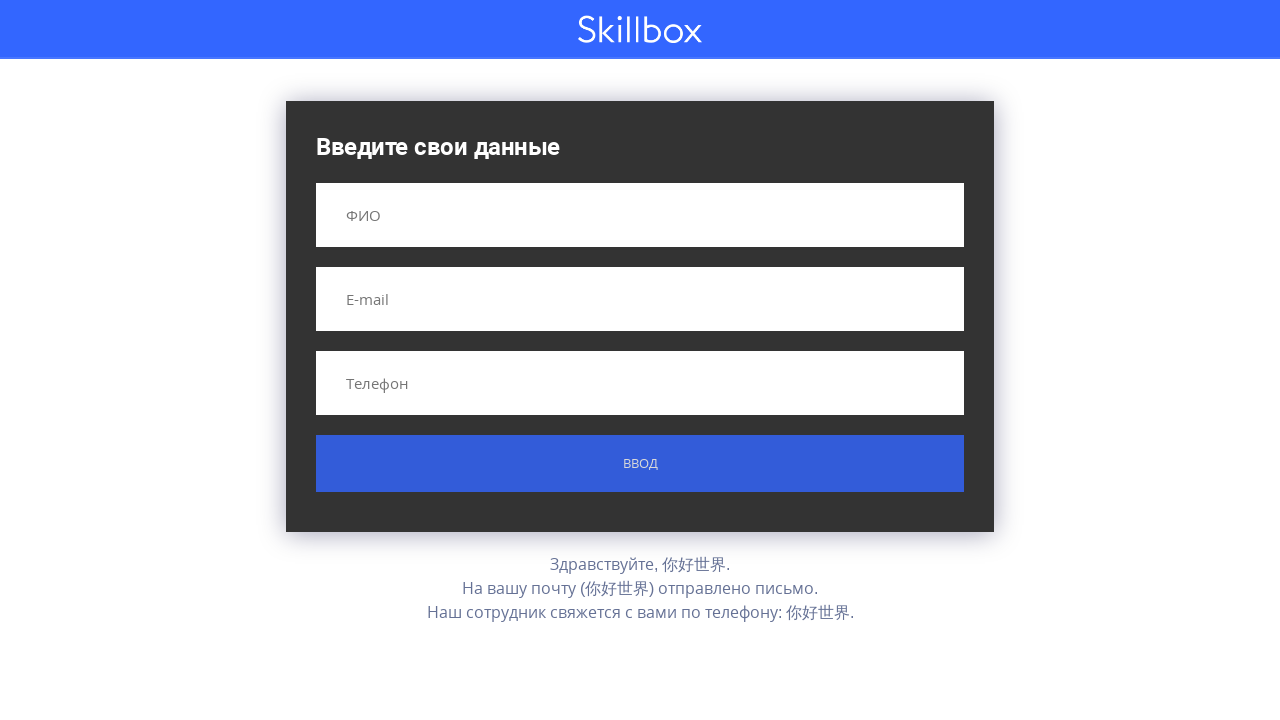

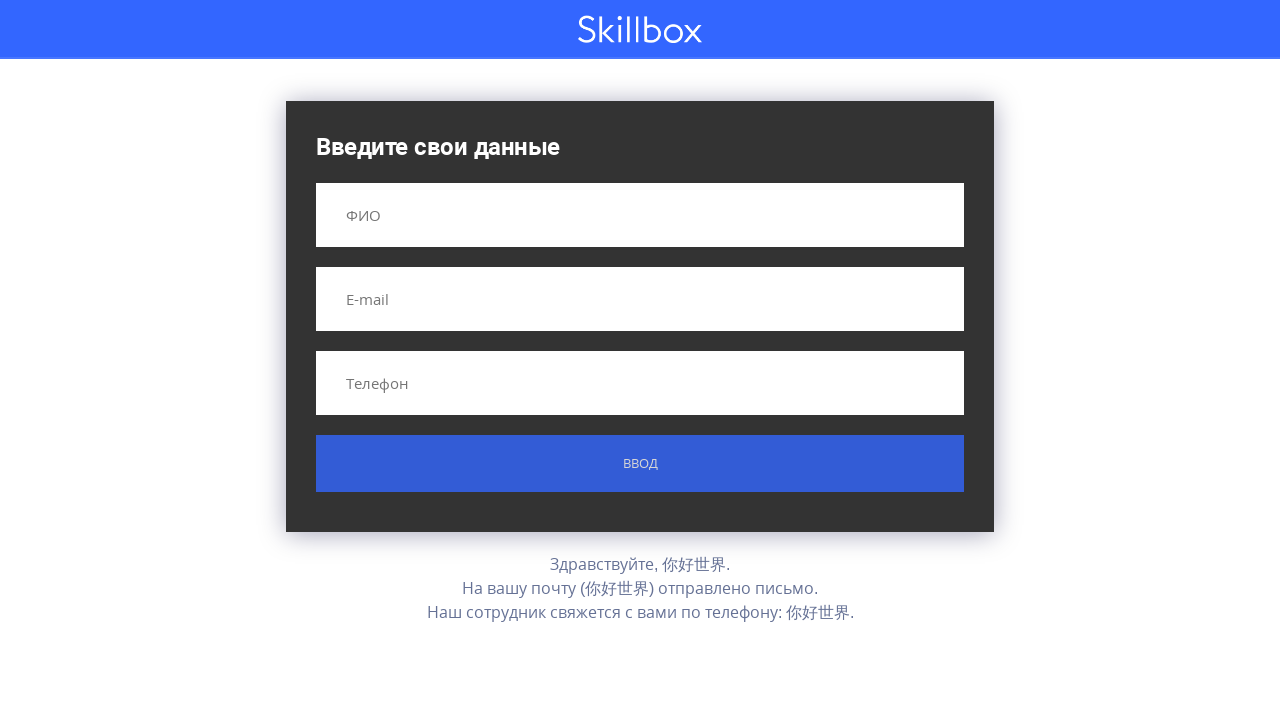